Tests disliking a YouTube video by clicking the dislike button

Starting URL: https://www.youtube.com/watch?v=BR2VC6d53D4

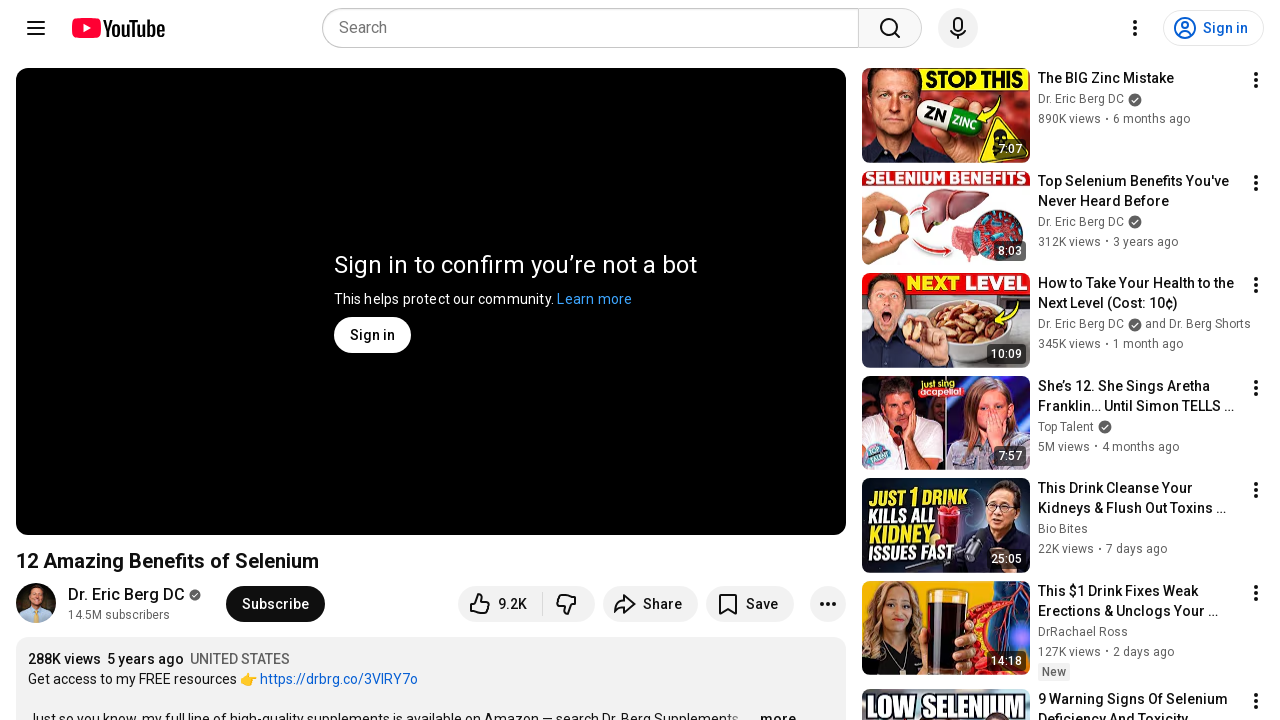

Clicked the dislike button on YouTube video at (569, 604) on xpath=//*[@id="top-level-buttons-computed"]/segmented-like-dislike-button-view-m
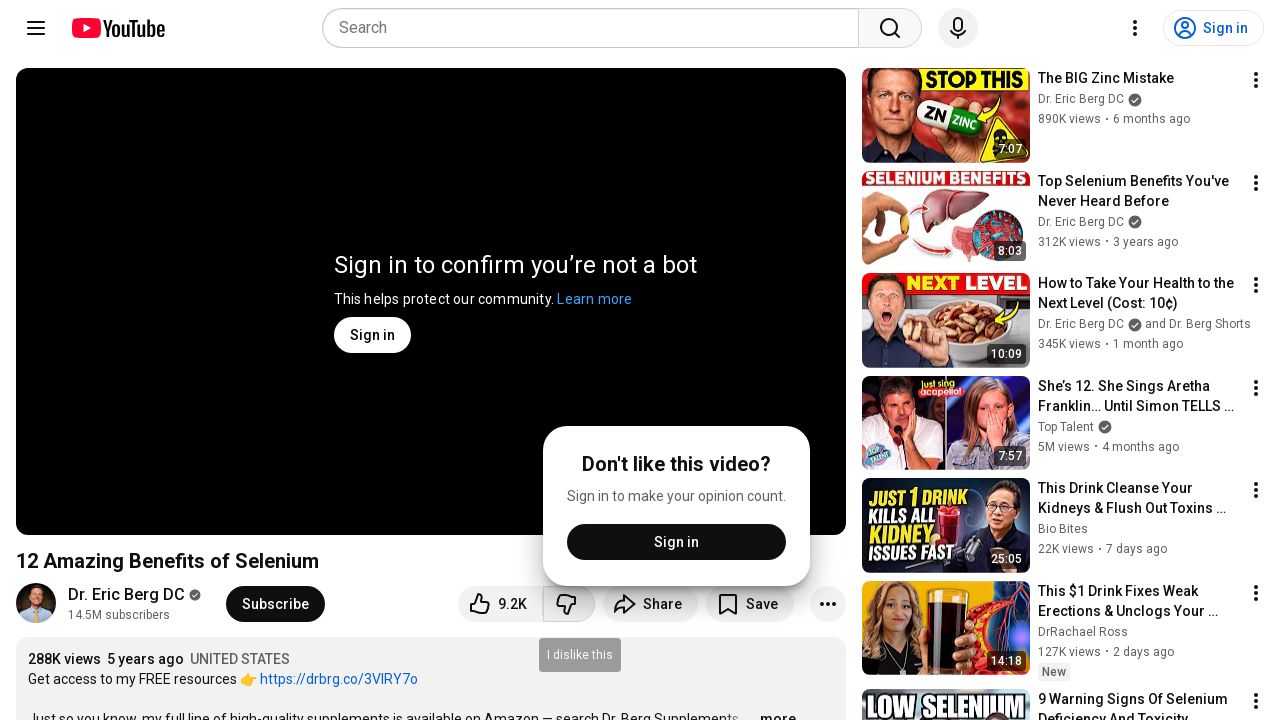

Waited 2 seconds for dislike action to process
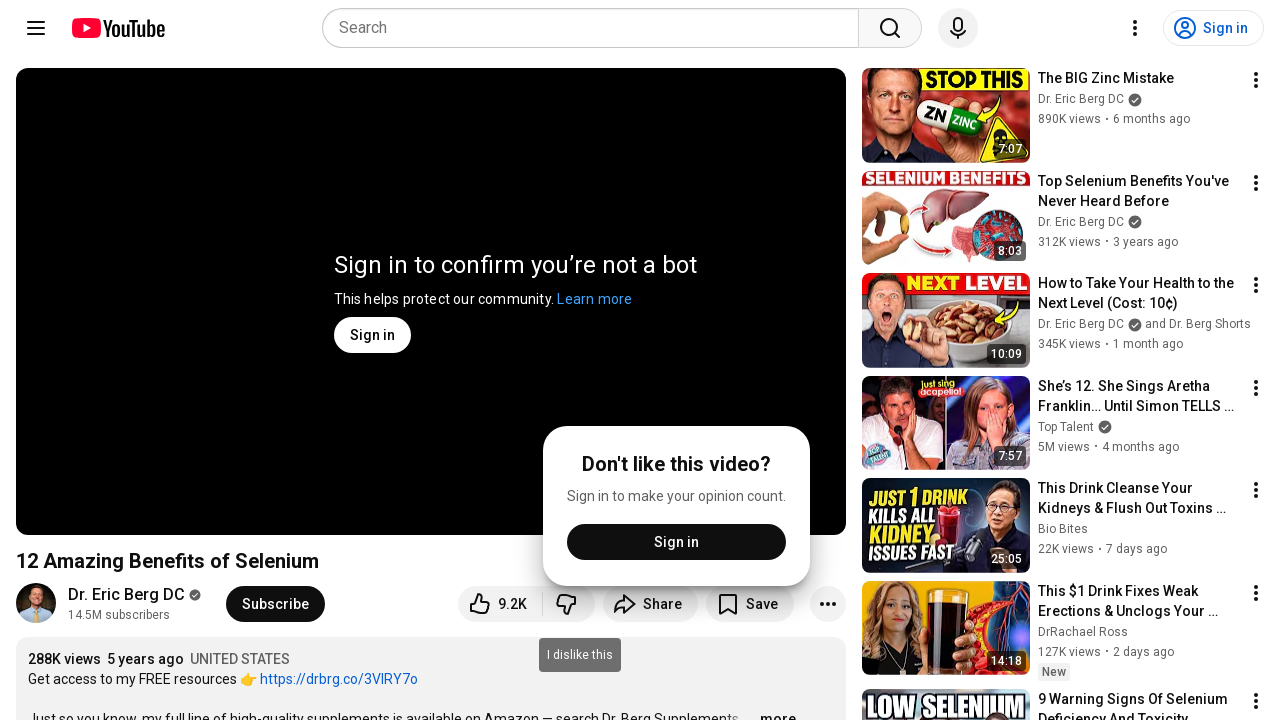

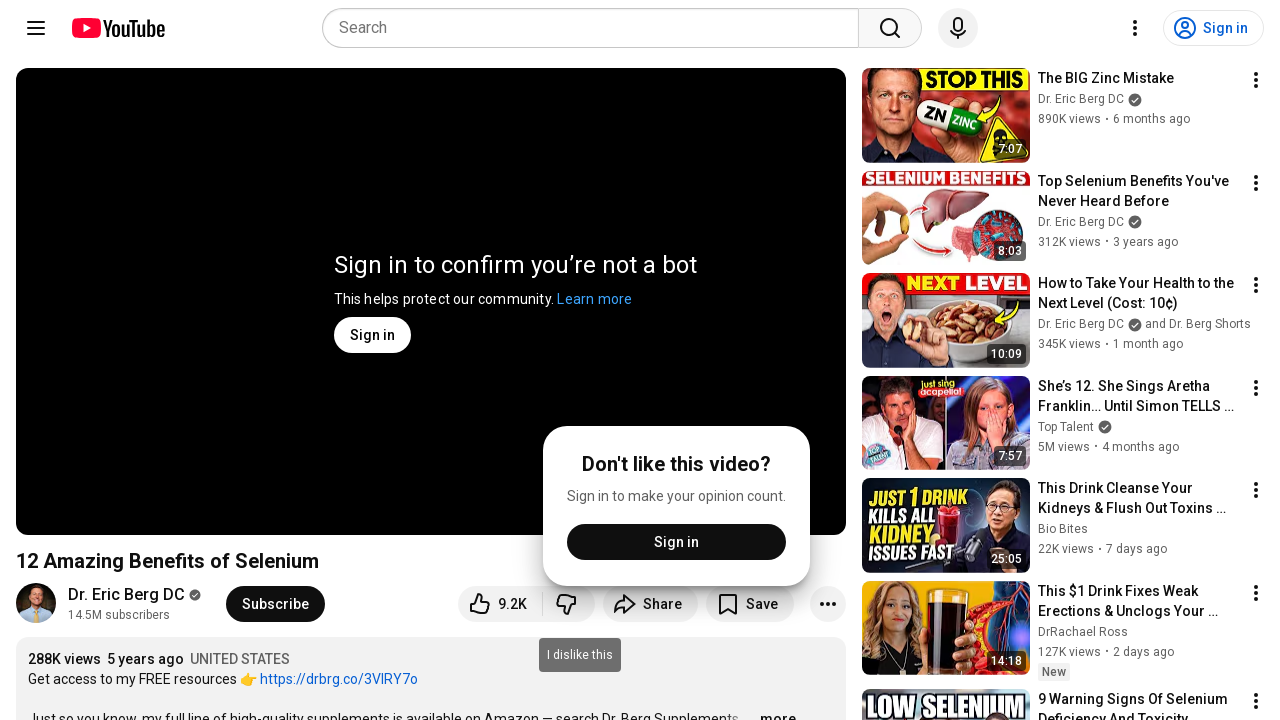